Tests flight booking form by selecting USD currency from dropdown and incrementing adult passenger count to 3 using the passenger selector widget

Starting URL: https://rahulshettyacademy.com/dropdownsPractise/

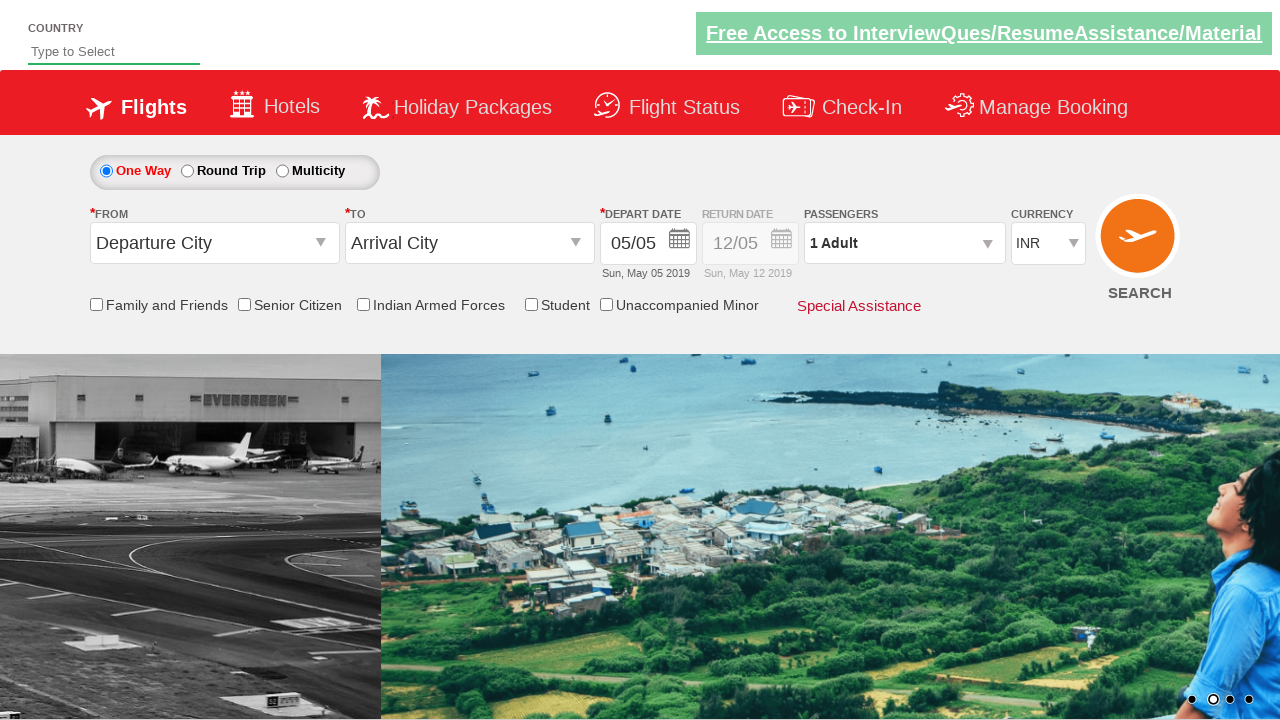

Selected USD currency from dropdown on #ctl00_mainContent_DropDownListCurrency
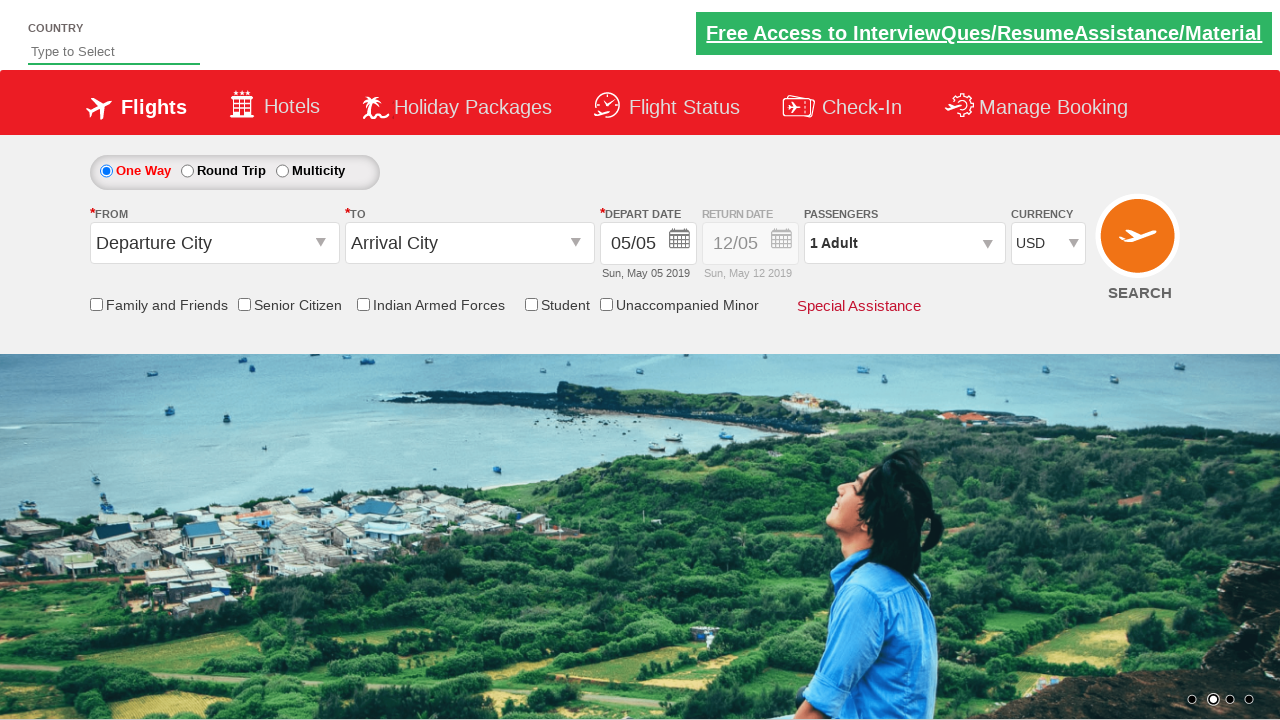

Clicked passengers info to open passenger selector widget at (904, 243) on #divpaxinfo
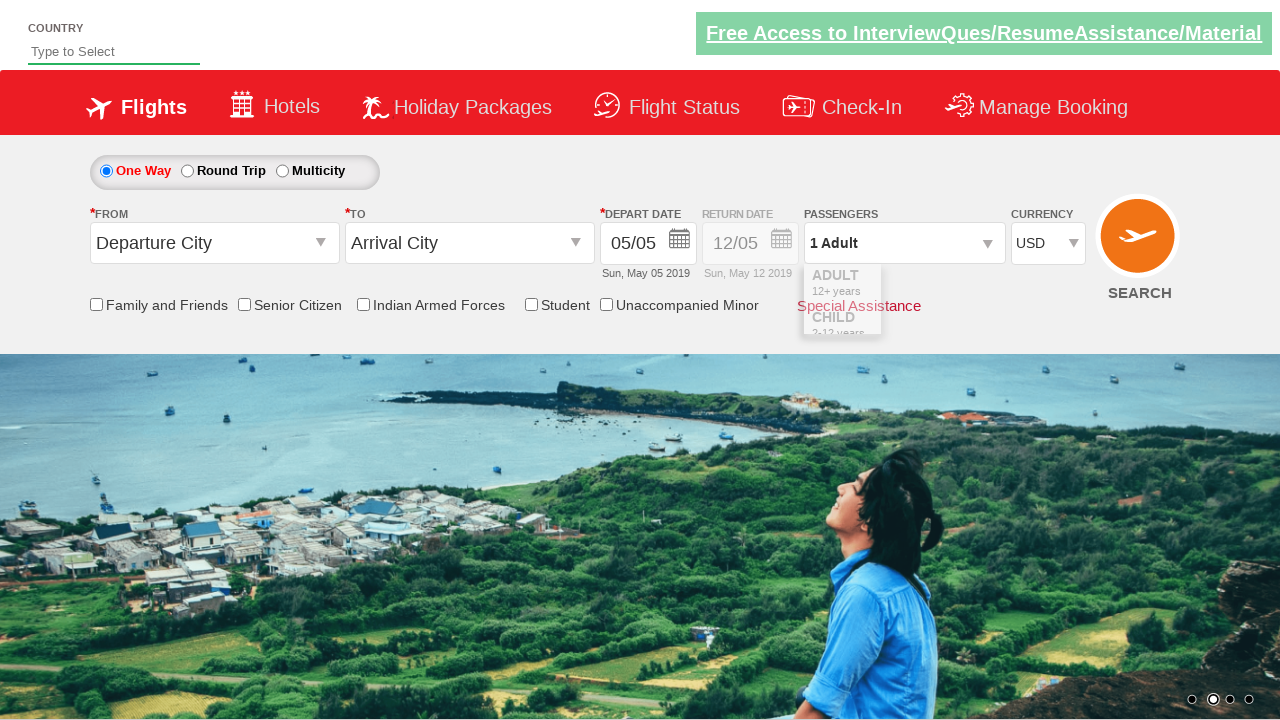

Waited for passenger selector to become visible
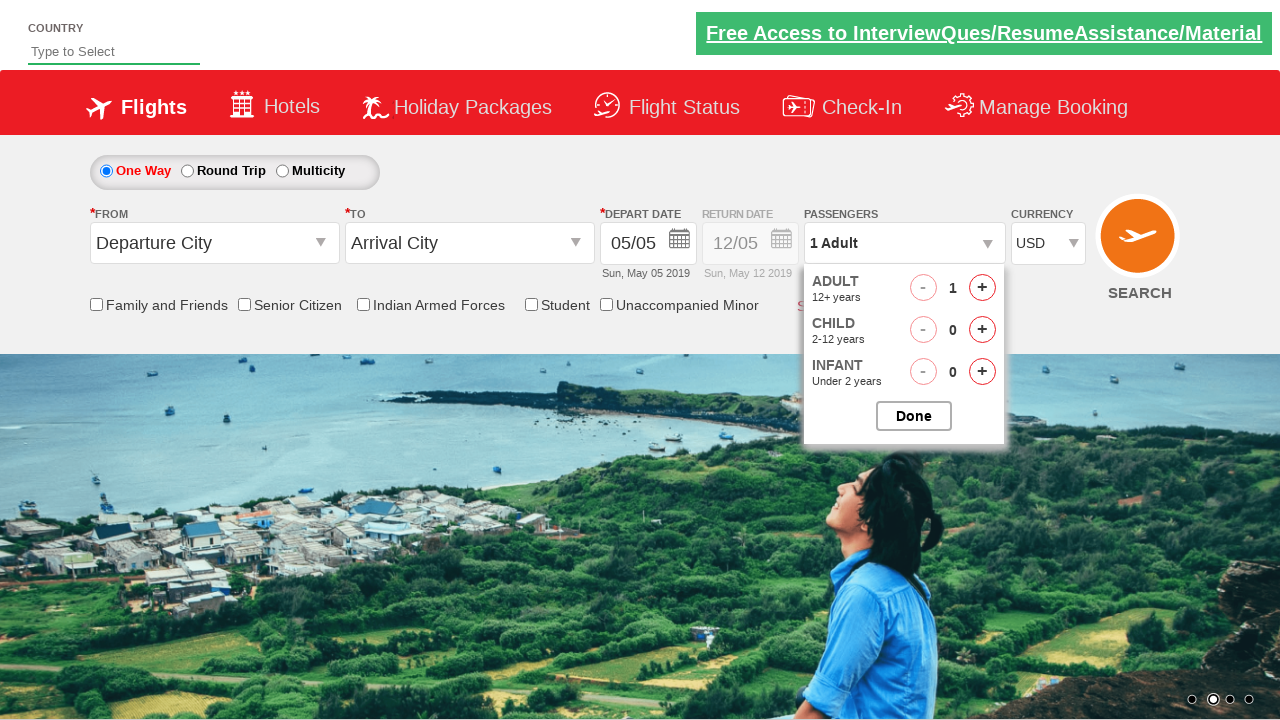

Clicked increment adult button (1st time) at (982, 288) on #hrefIncAdt
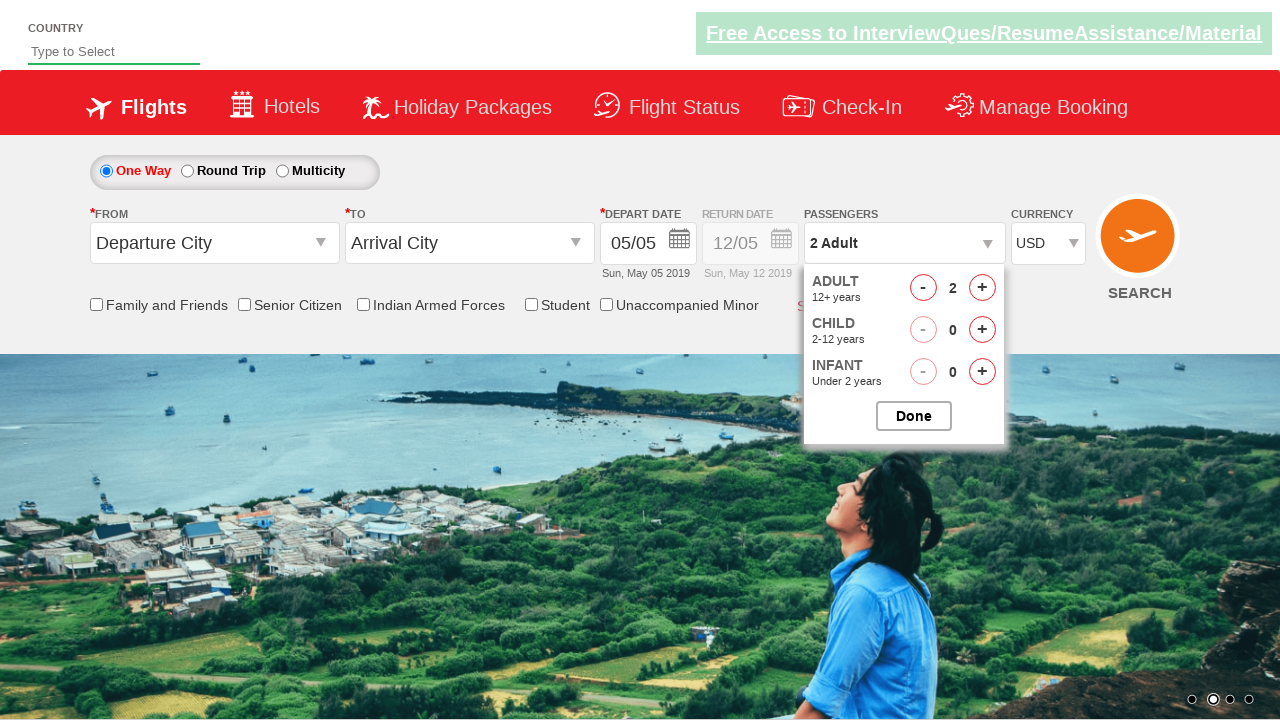

Clicked increment adult button (2nd time) at (982, 288) on #hrefIncAdt
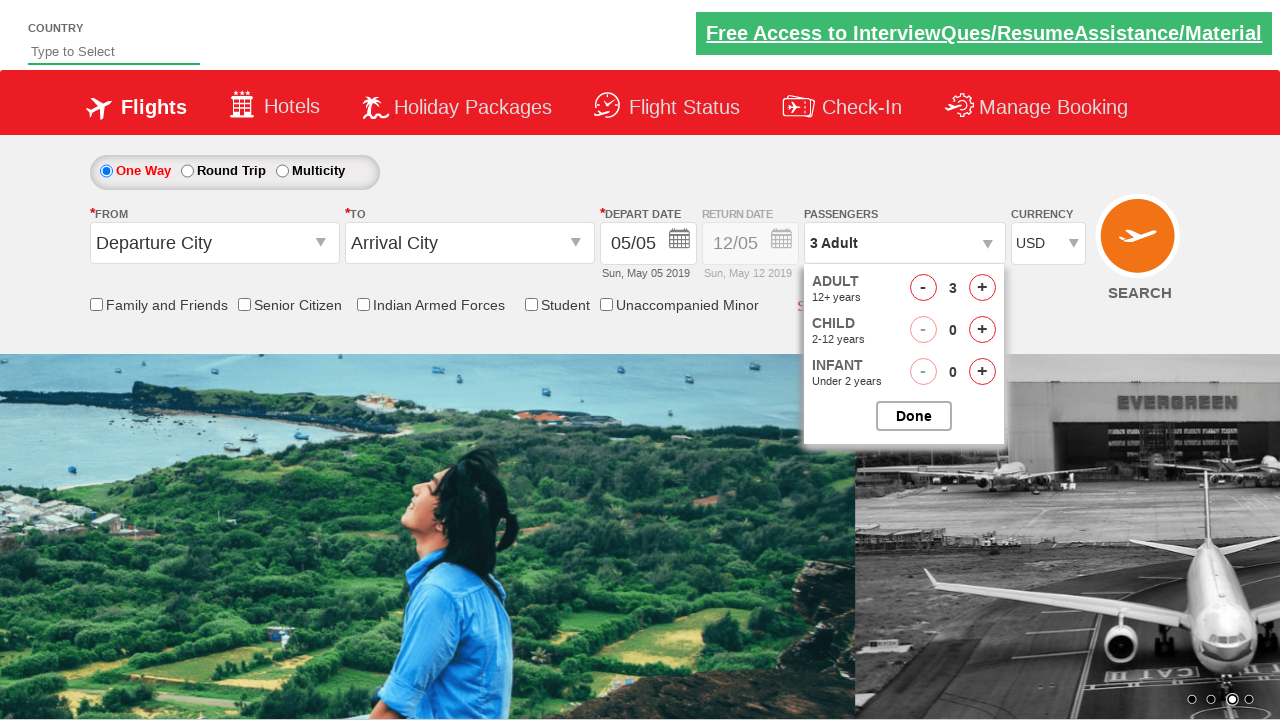

Verified adult passenger count selector is visible showing 3 adults
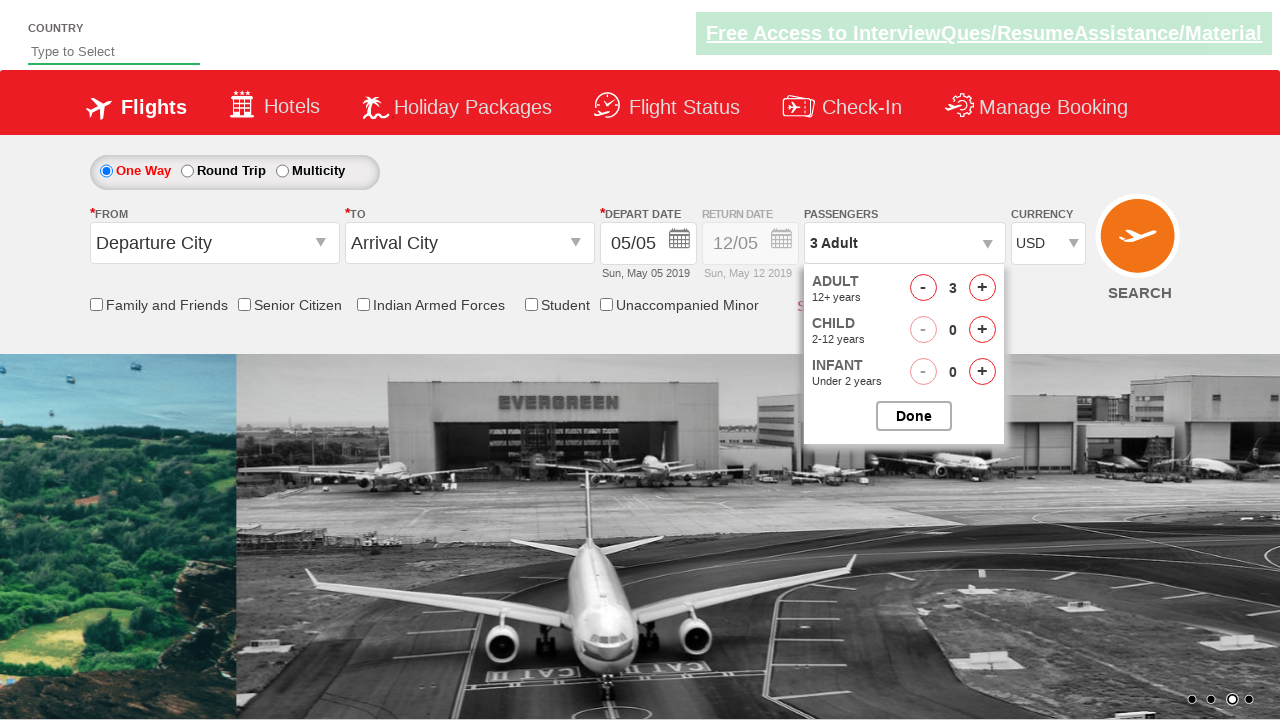

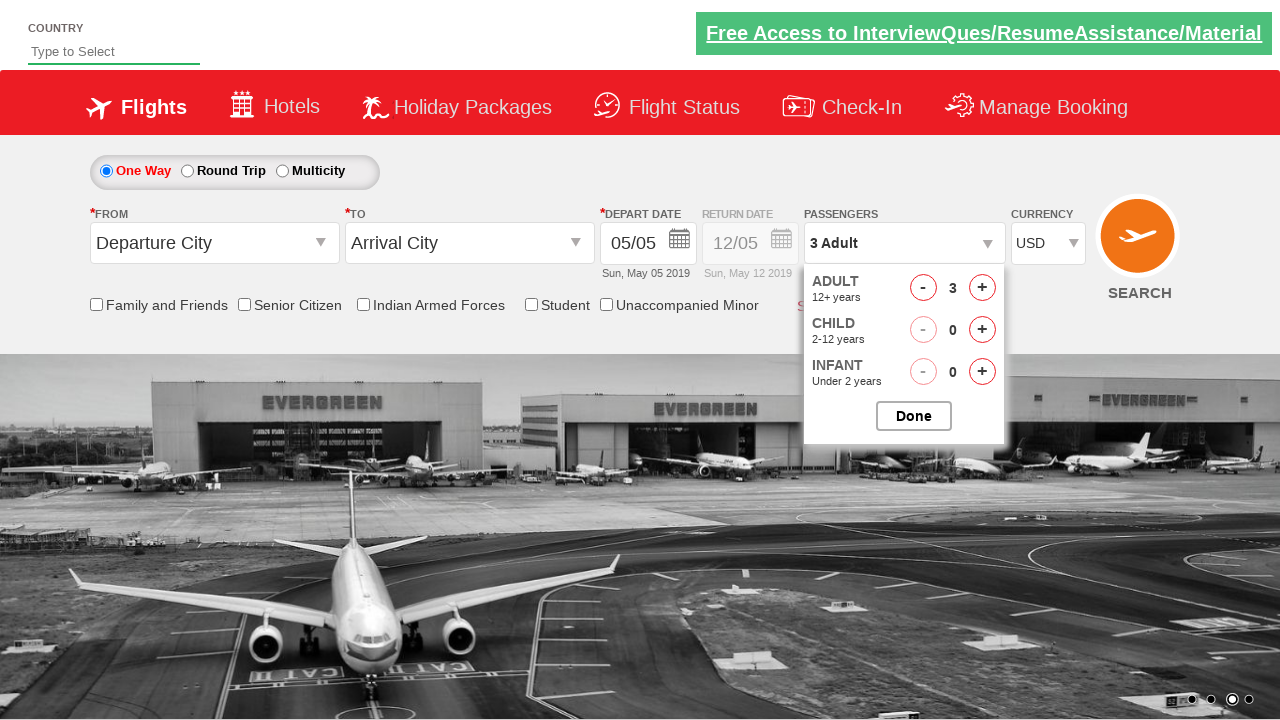